Tests that a user can search for a book by its exact title and find it in the search results

Starting URL: https://demoqa.com/books

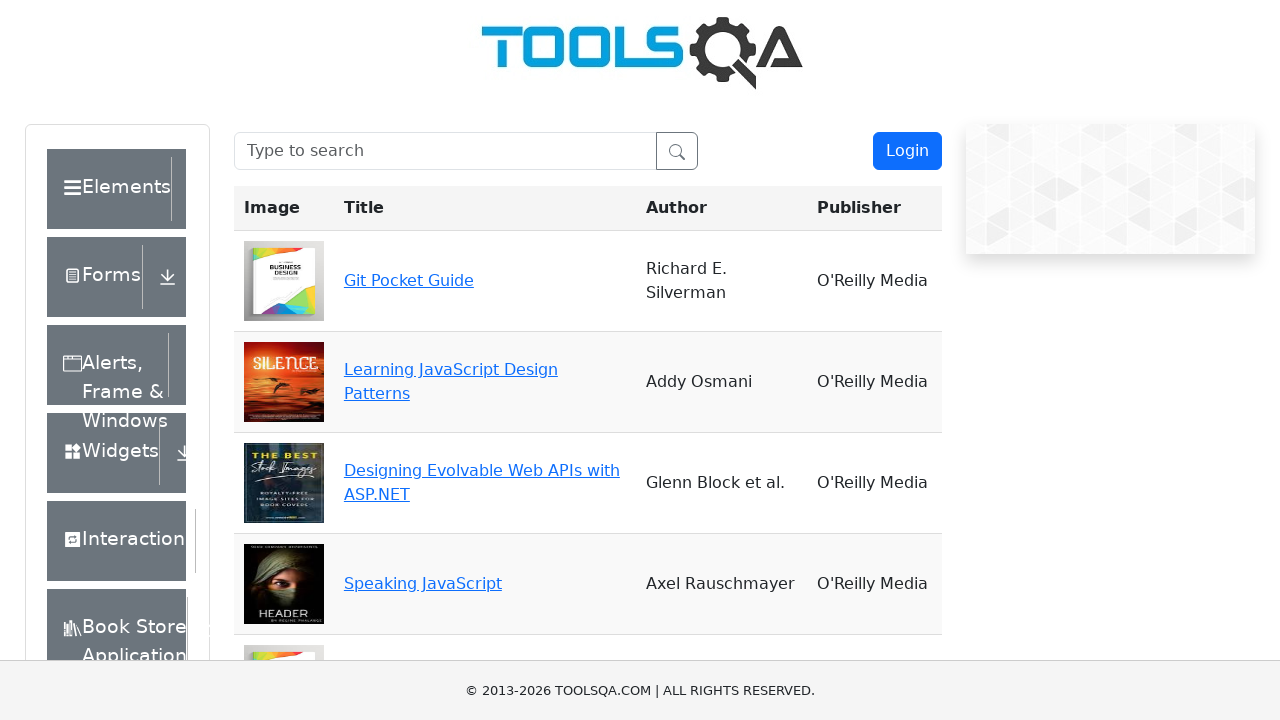

Filled search box with 'Git Pocket Guide' on #searchBox
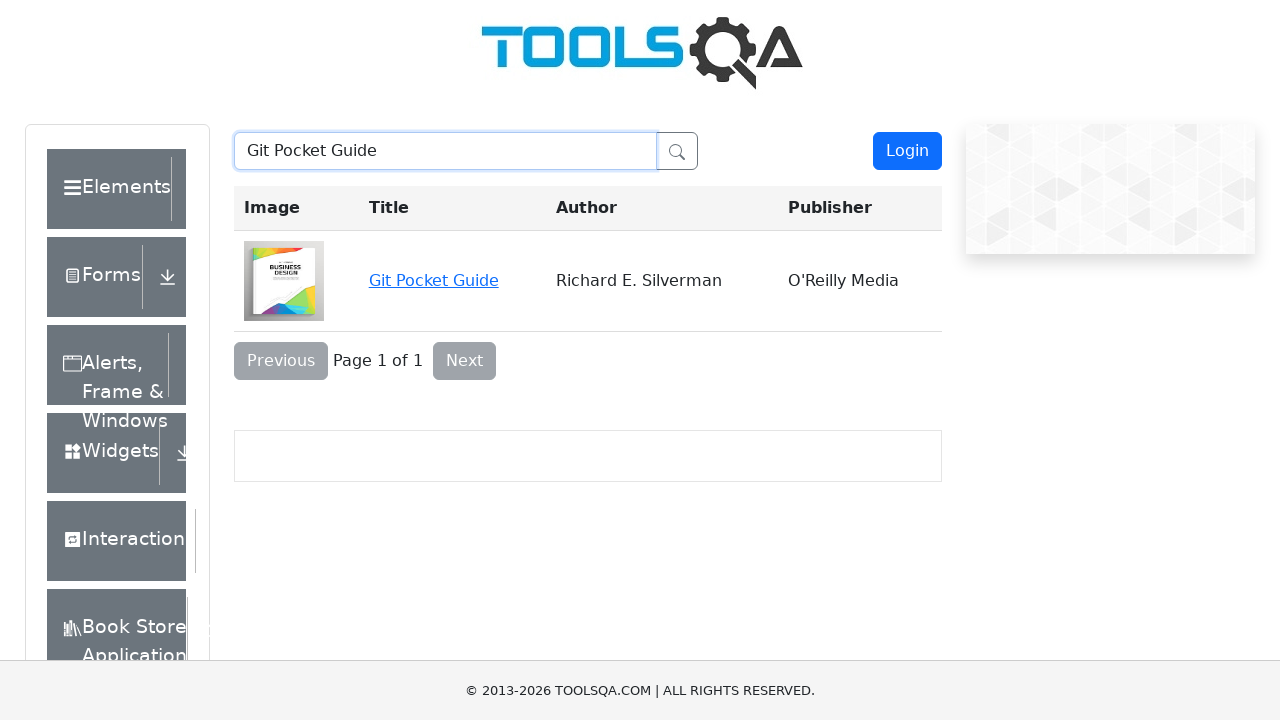

Search results loaded and book title 'Git Pocket Guide' is visible
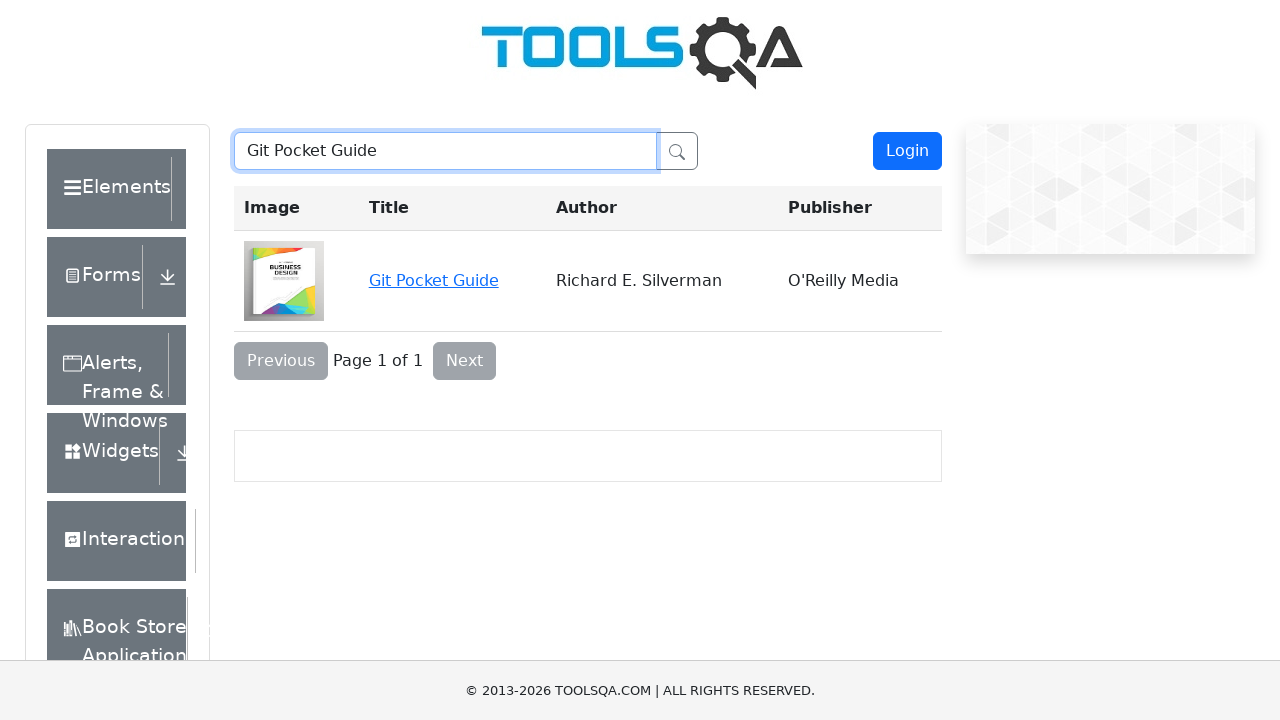

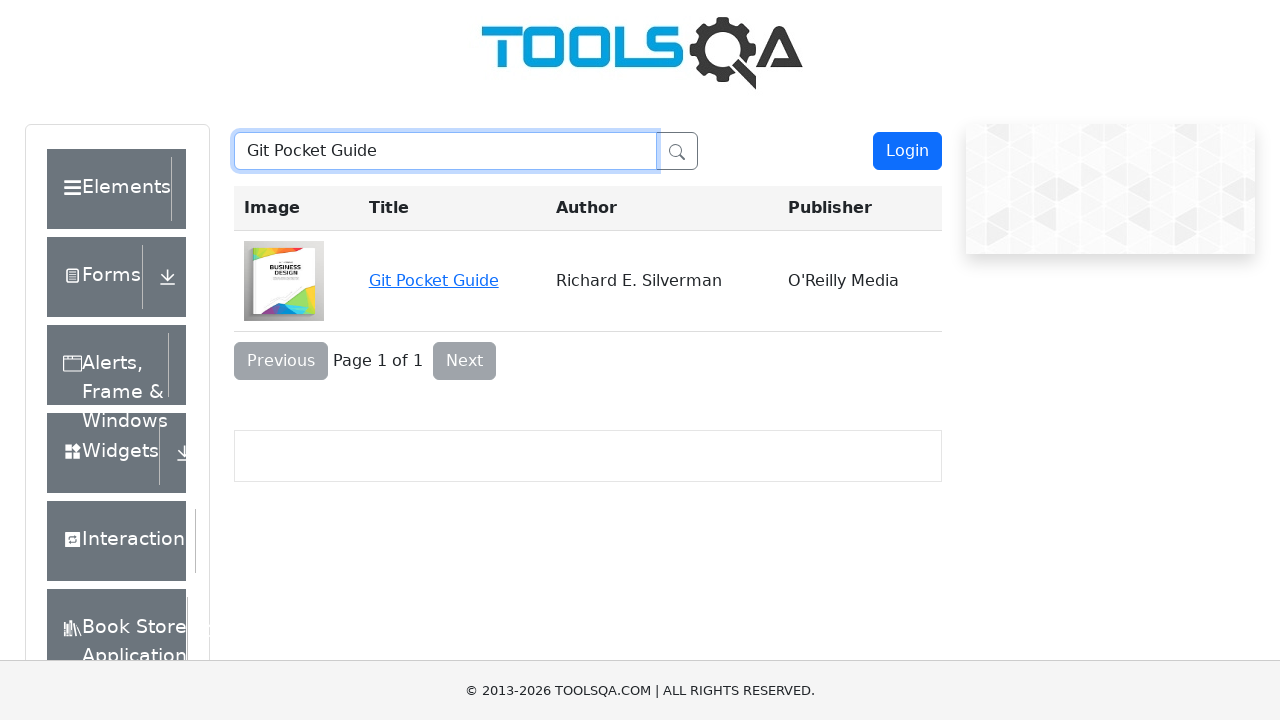